Solves a mathematical problem displayed on the page, enters the answer, checks checkboxes, and submits the form

Starting URL: http://suninjuly.github.io/math.html

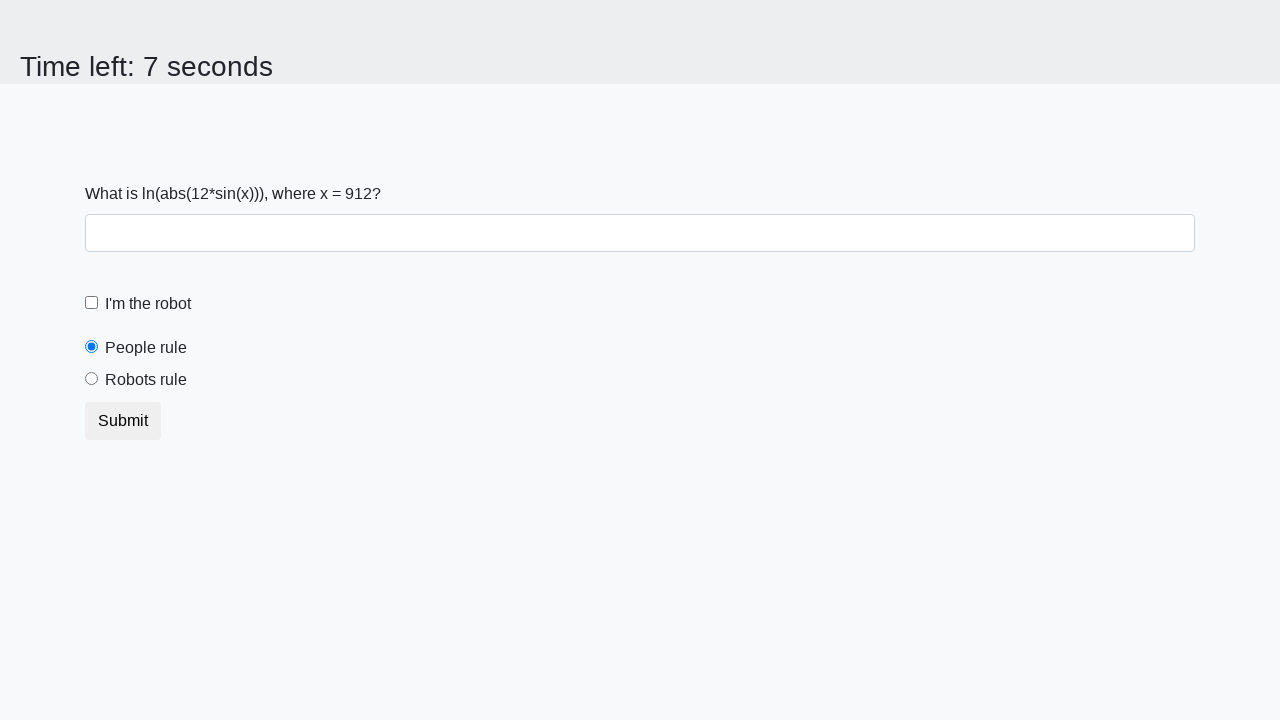

Retrieved value from #input_value element
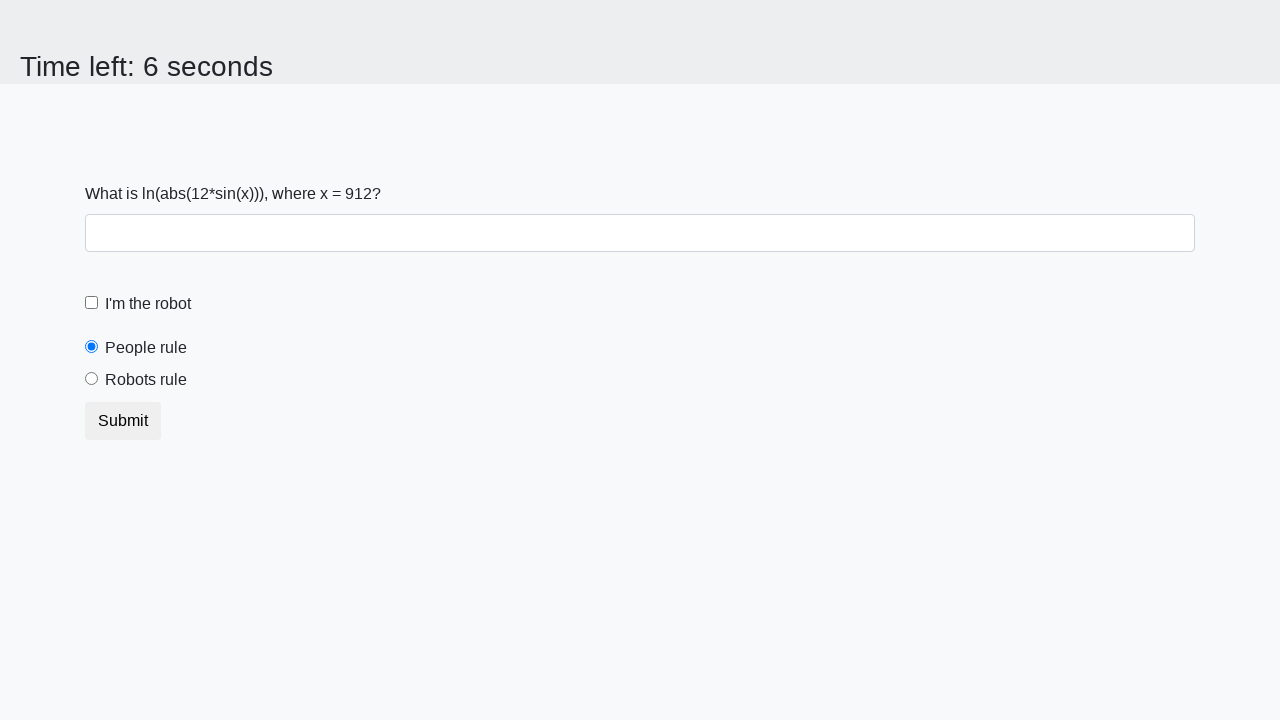

Calculated mathematical result using formula: log(abs(12*sin(value)))
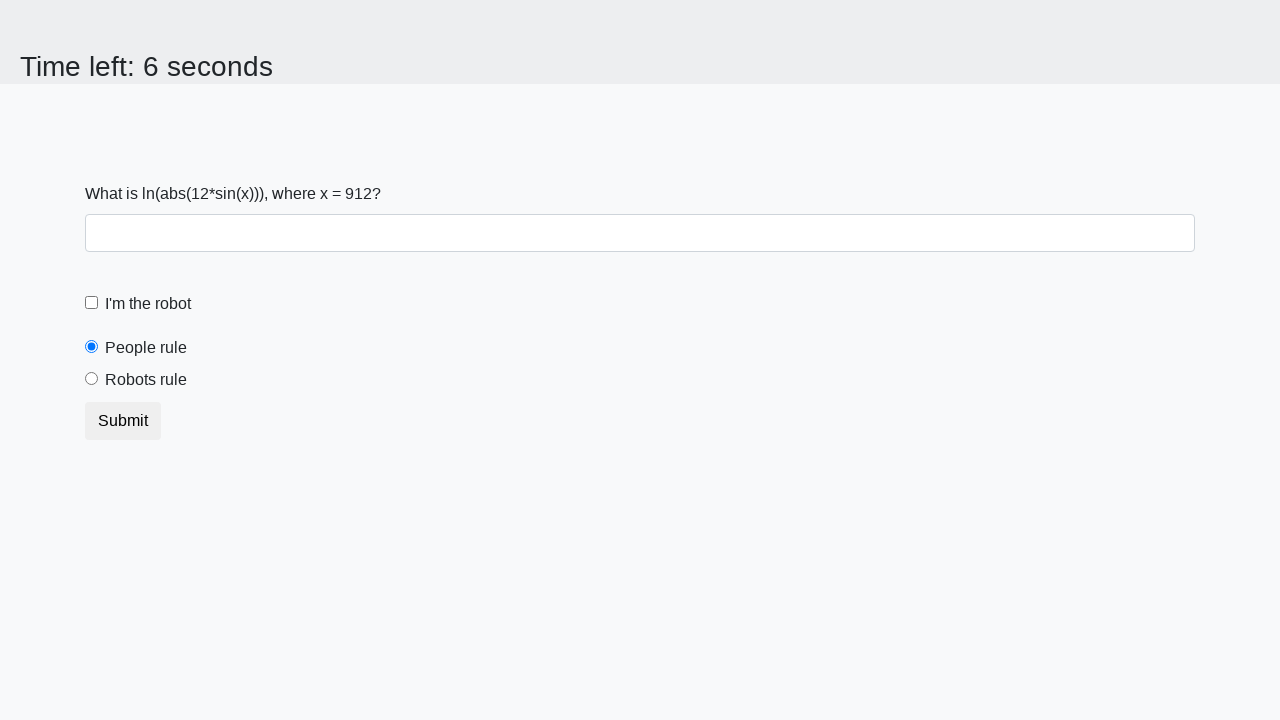

Entered calculated answer '2.269798300658192' into answer field on #answer
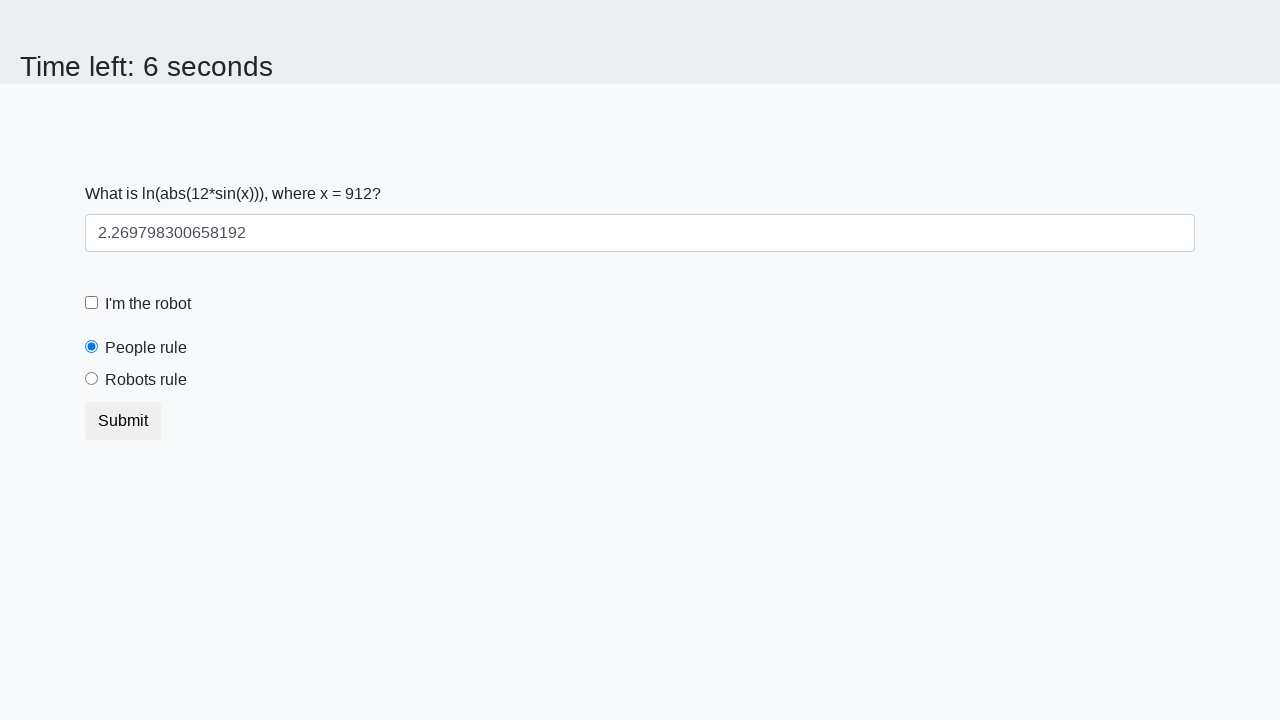

Checked the robot checkbox at (92, 303) on #robotCheckbox
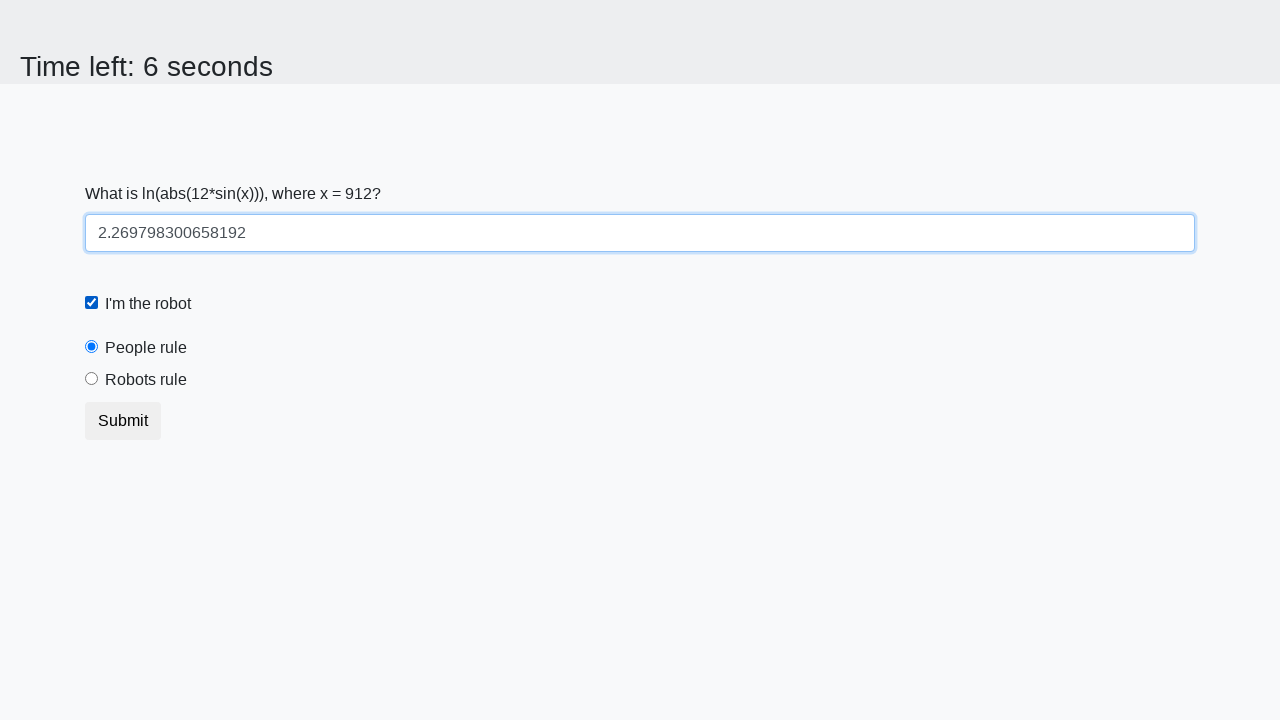

Selected the robots rule radio button at (92, 379) on #robotsRule
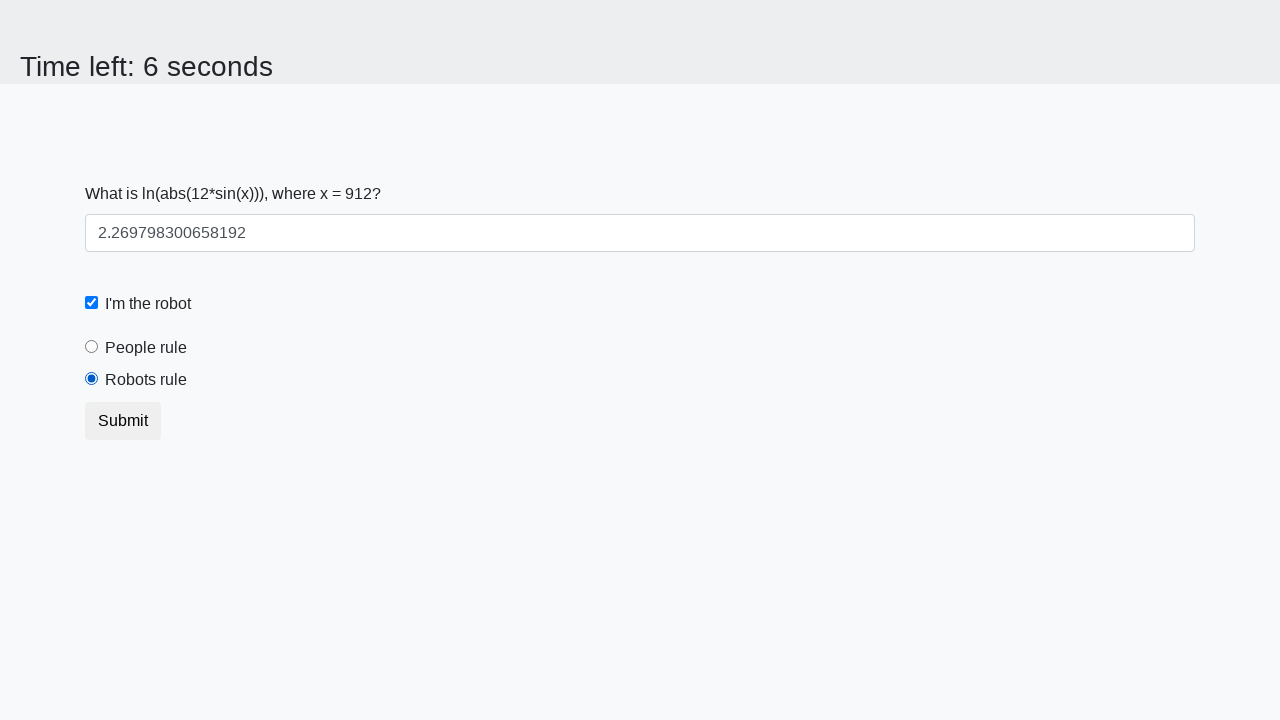

Submitted the form by clicking submit button at (123, 421) on button.btn
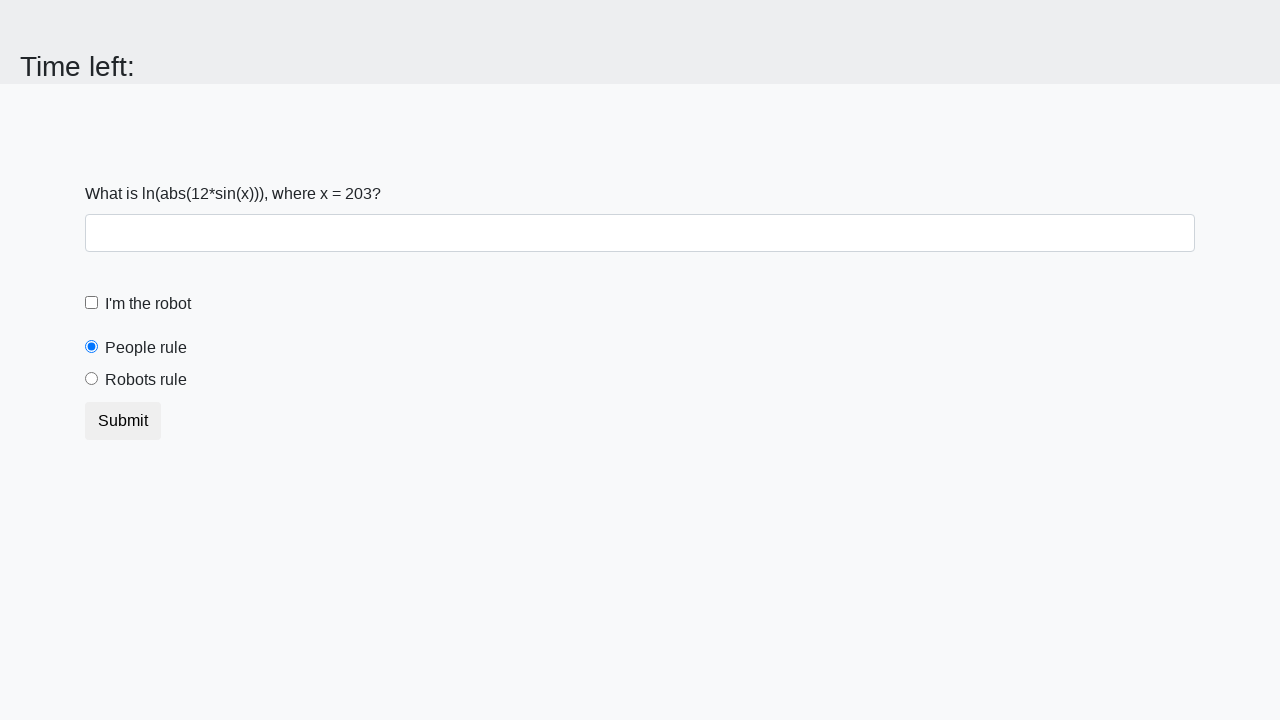

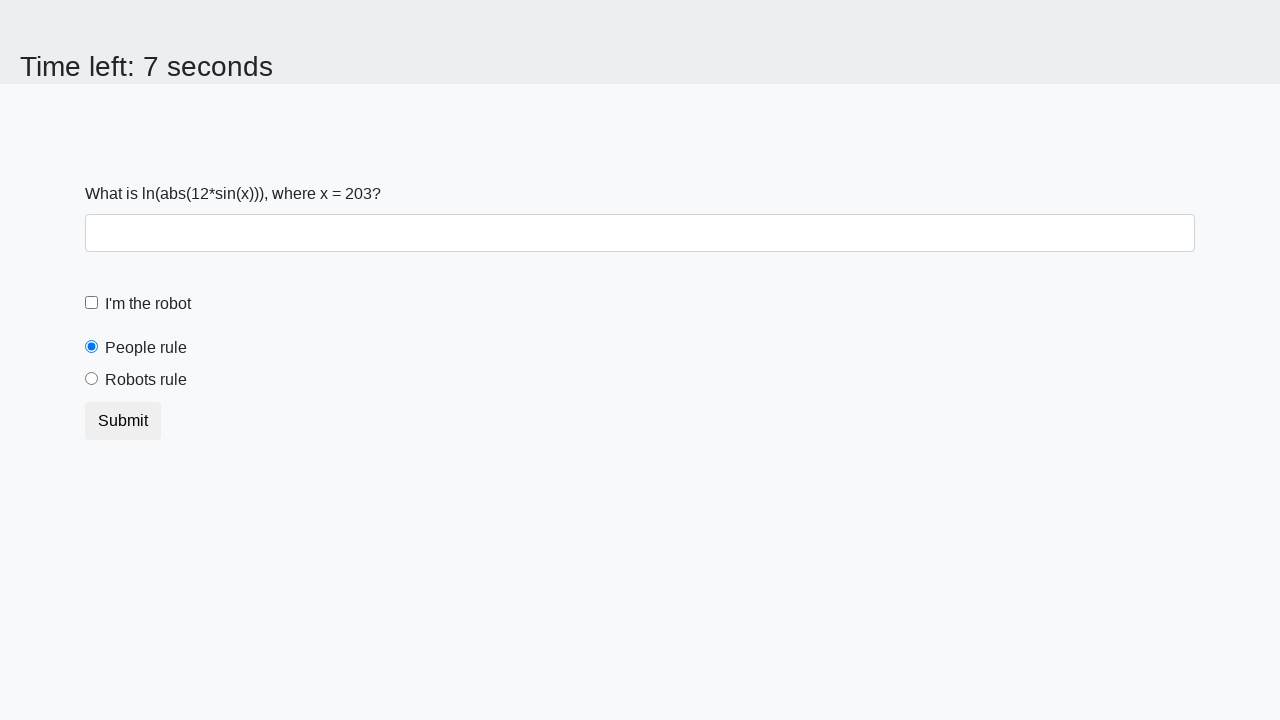